Opens a specific YouTube video page and waits for it to load, verifying the page is accessible

Starting URL: https://www.youtube.com/watch?v=dQw4w9WgXcQ

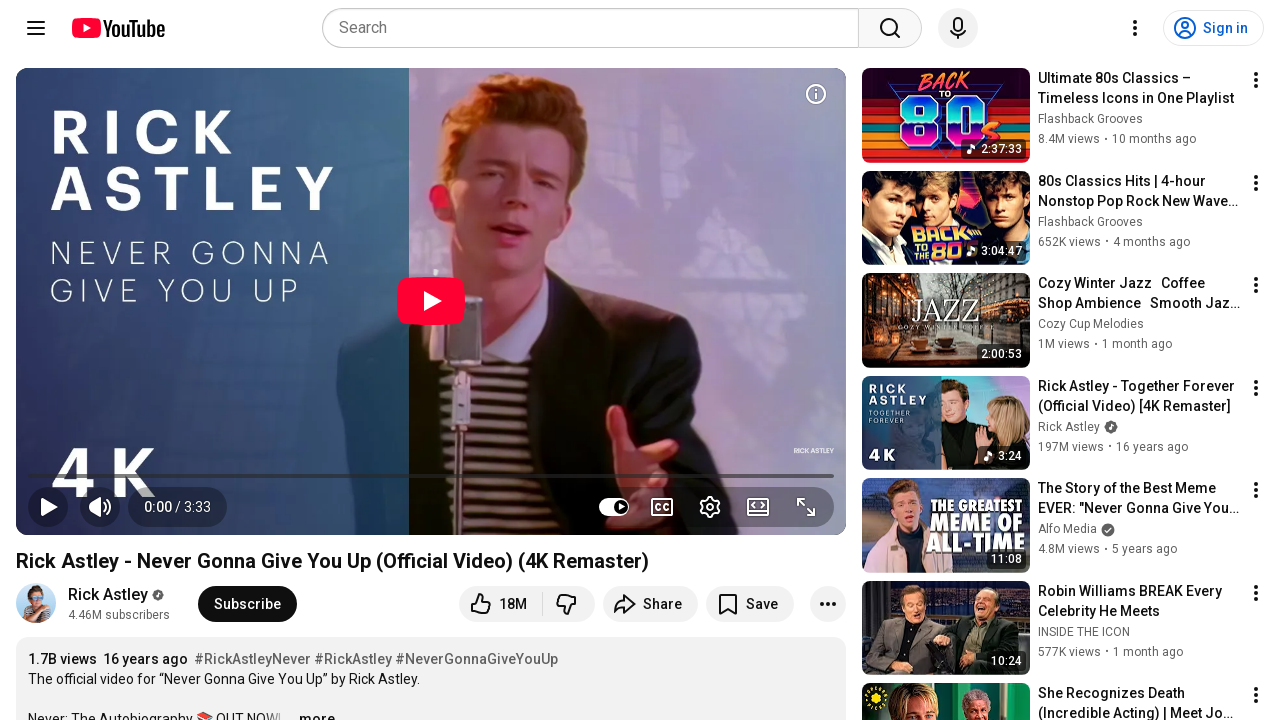

Video player loaded
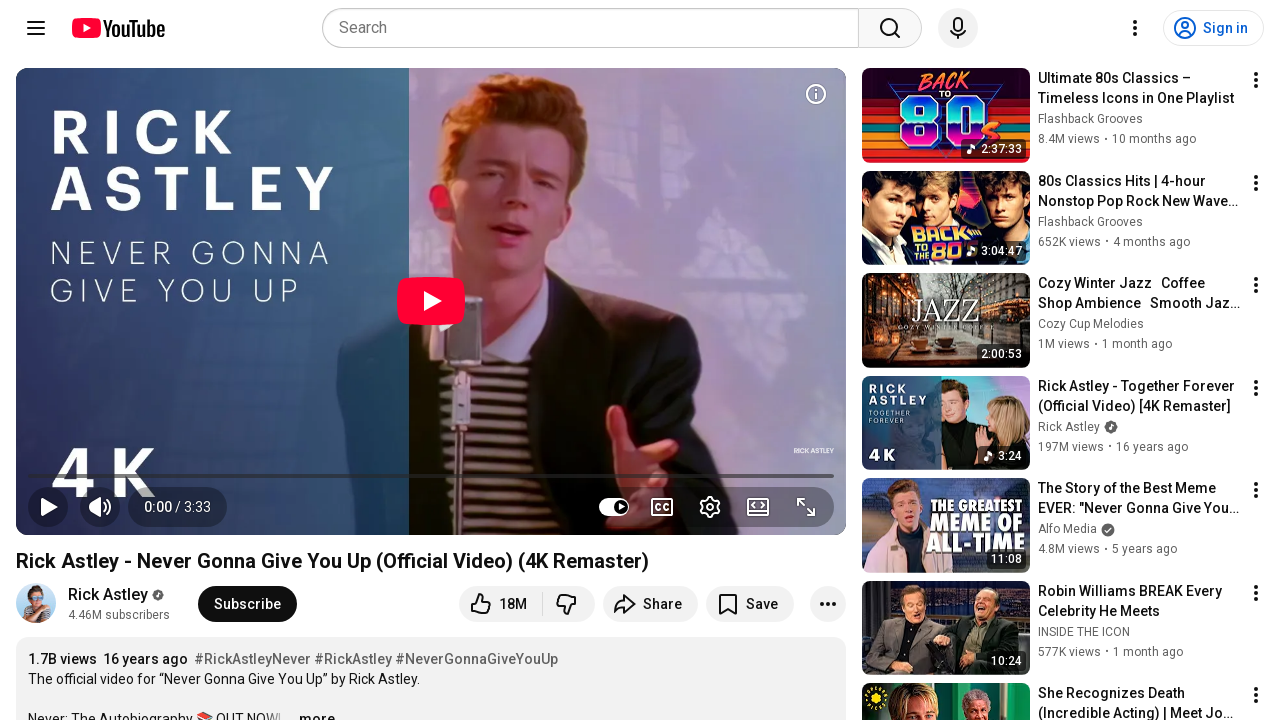

Video title element loaded and page verified as accessible
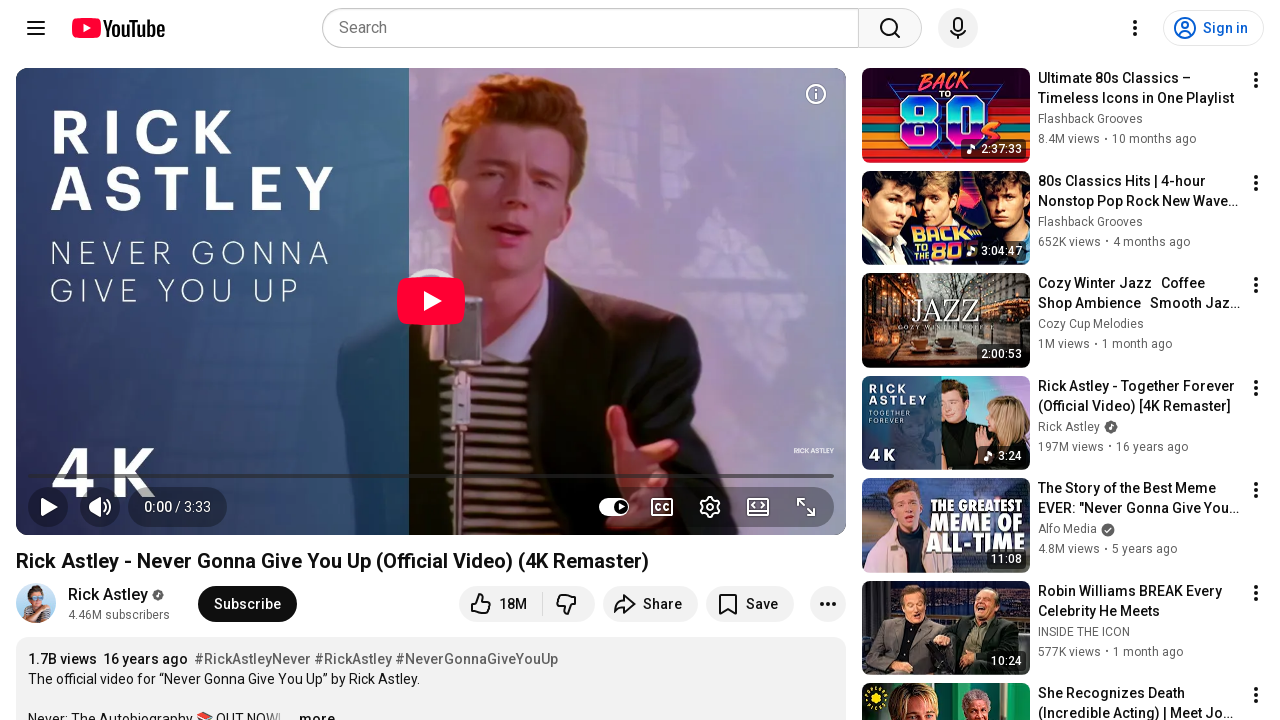

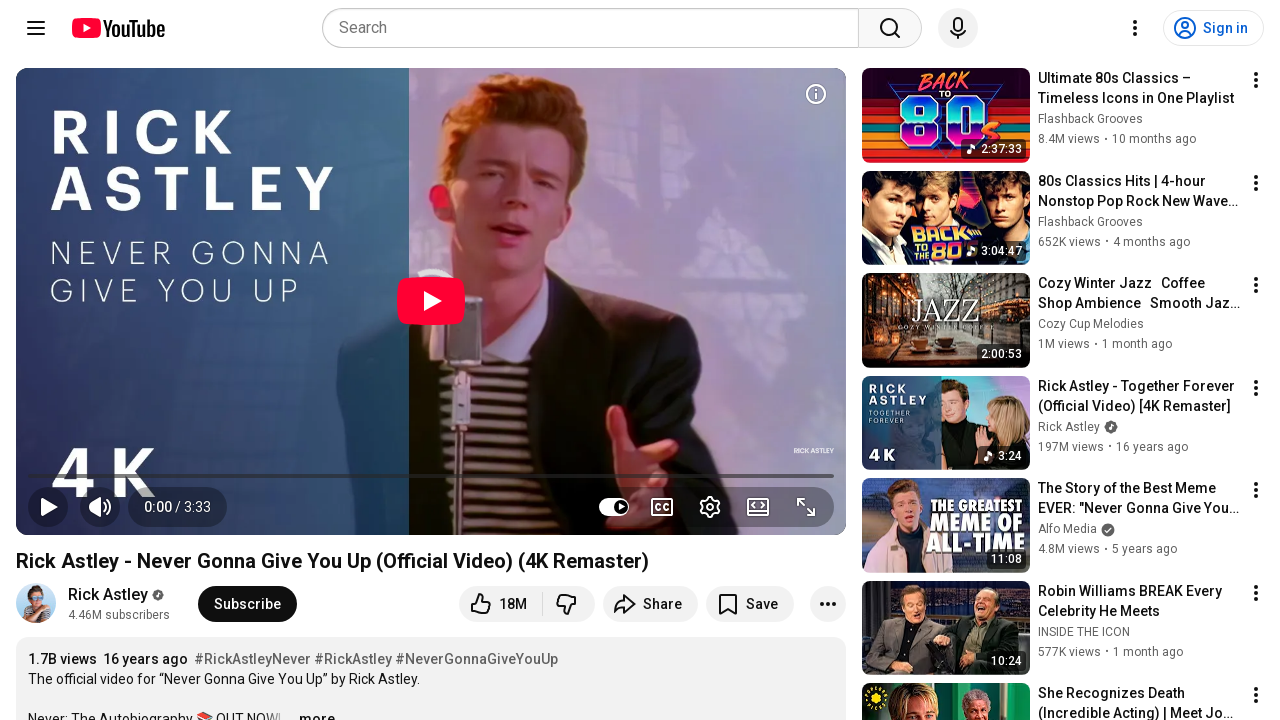